Tests email validation on the DemoQA text box form by entering an invalid email format and verifying the field shows an error state.

Starting URL: https://demoqa.com/text-box

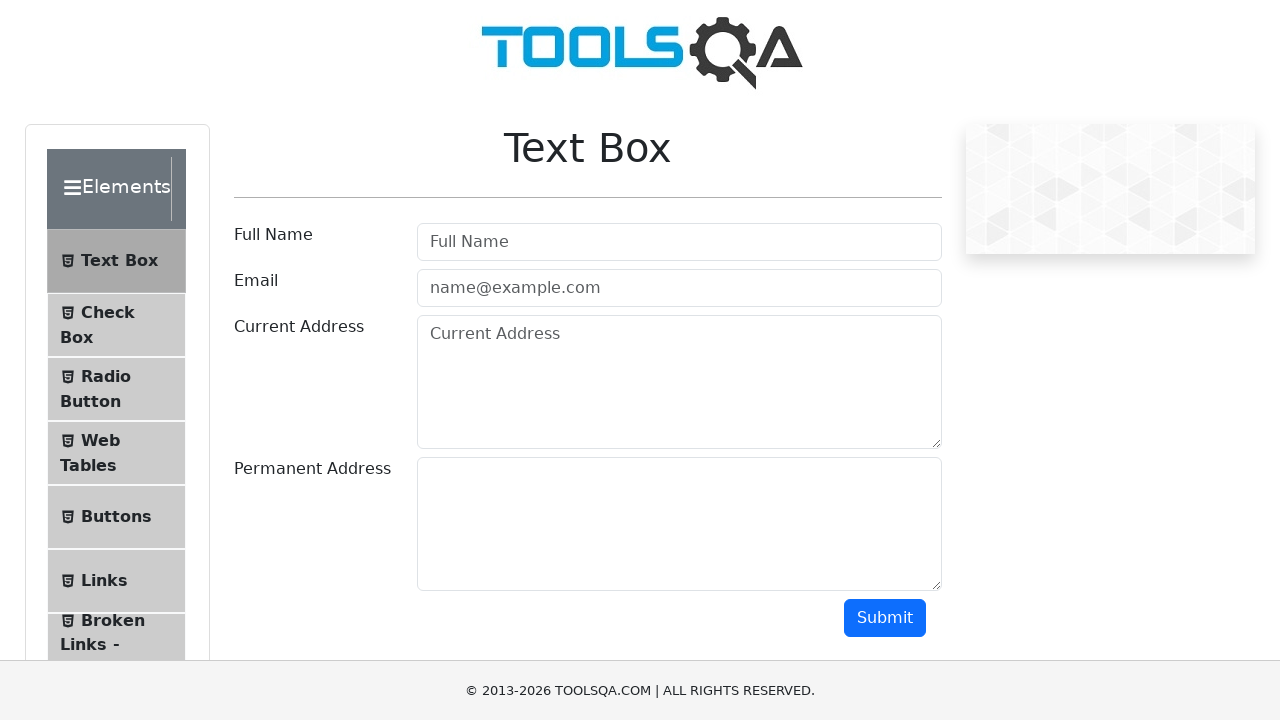

Cleared email field on #userEmail
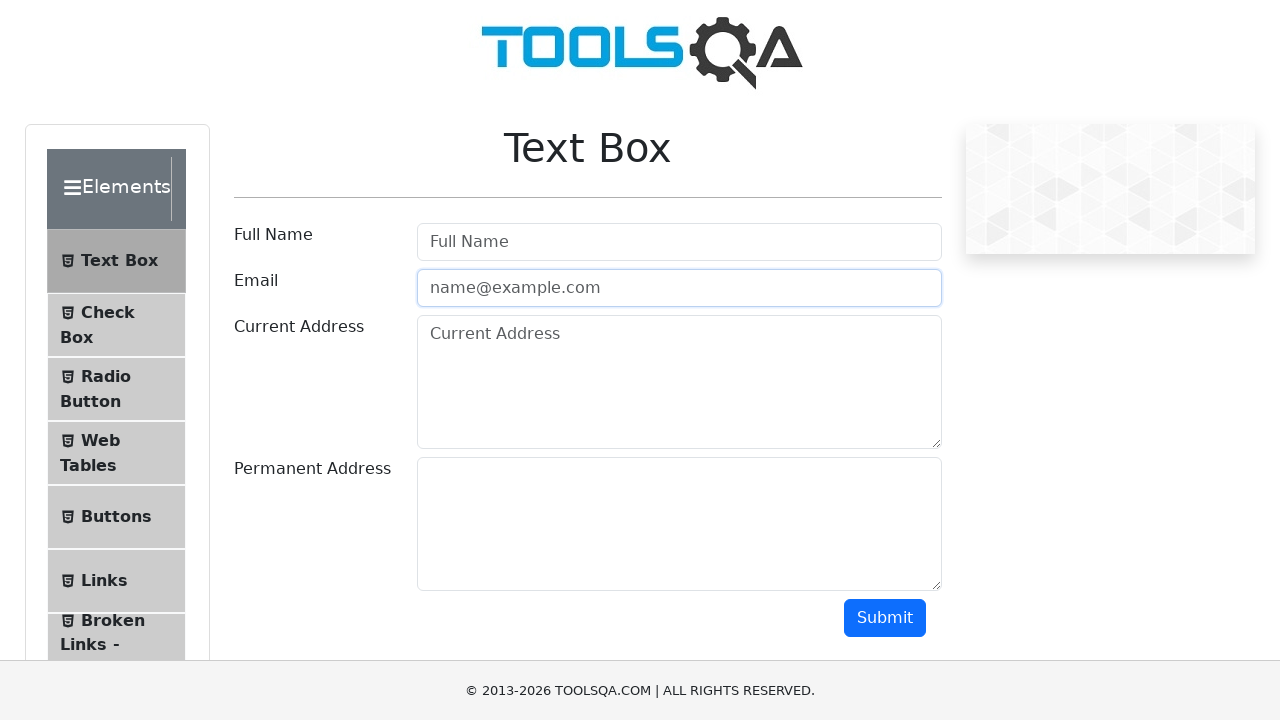

Filled email field with invalid format 'pepitoansuateguiyopmail.com' (missing @) on #userEmail
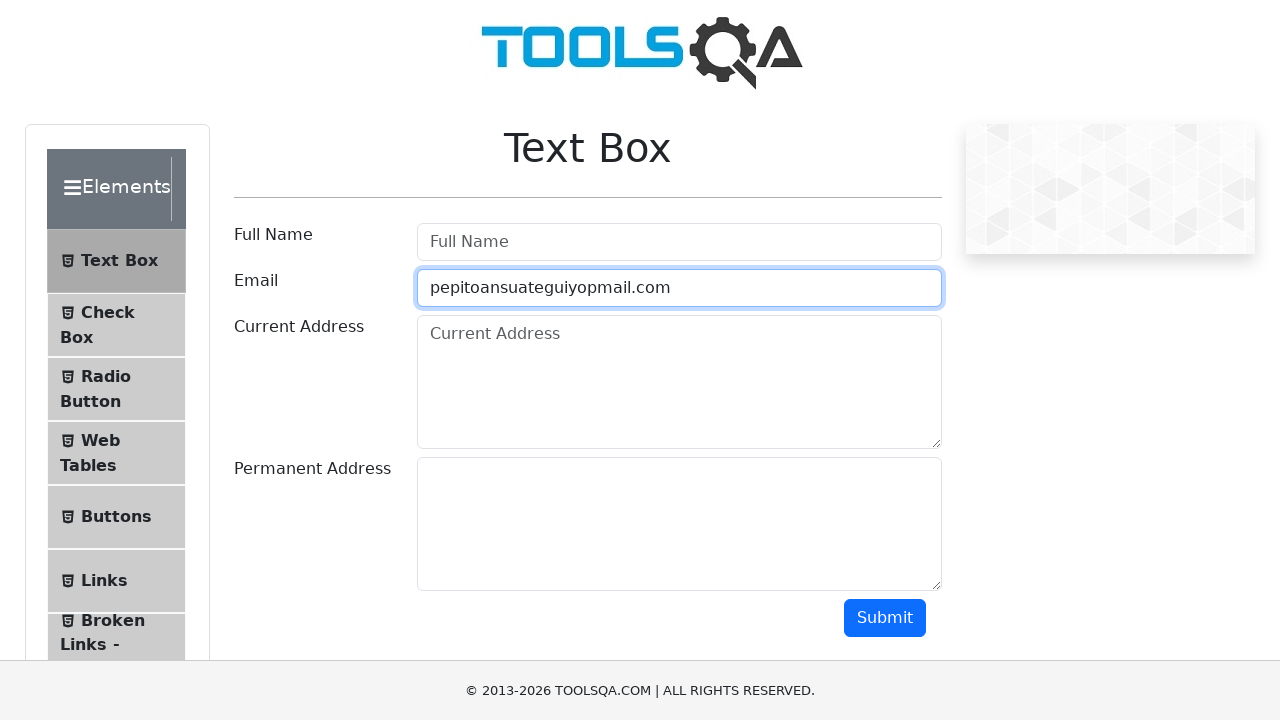

Scrolled down to see the submit button
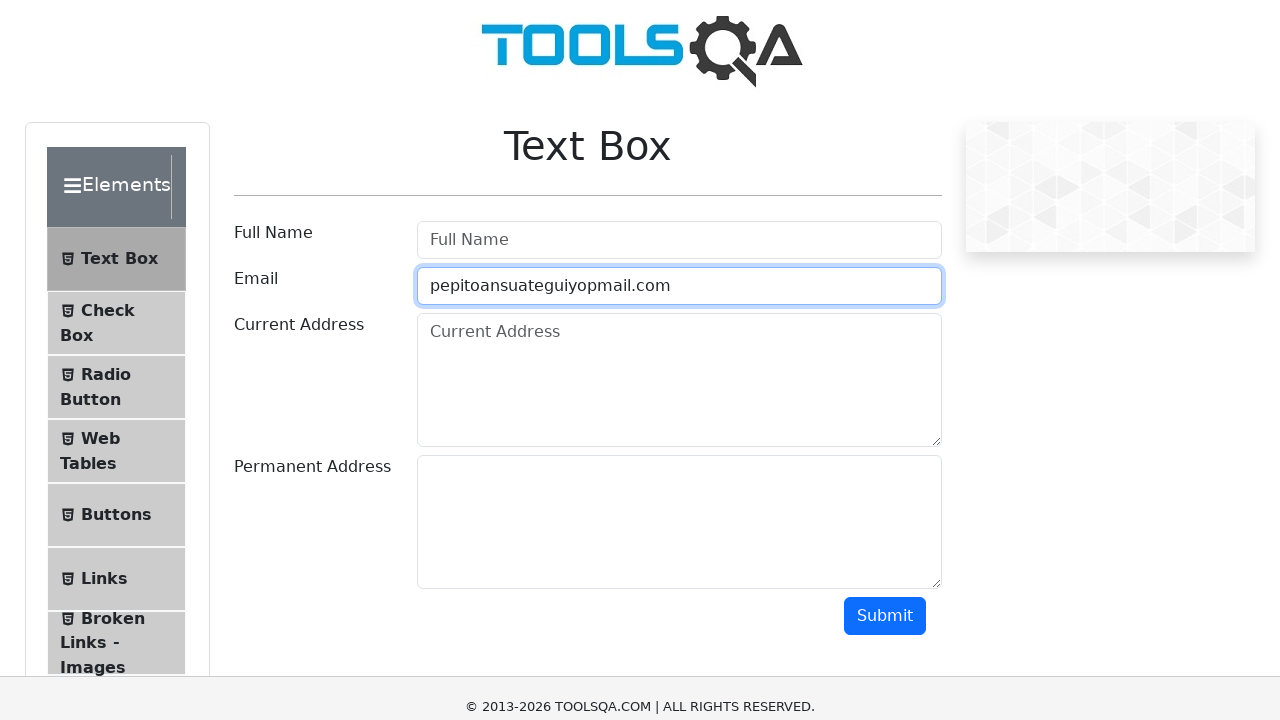

Clicked submit button at (885, 118) on #submit
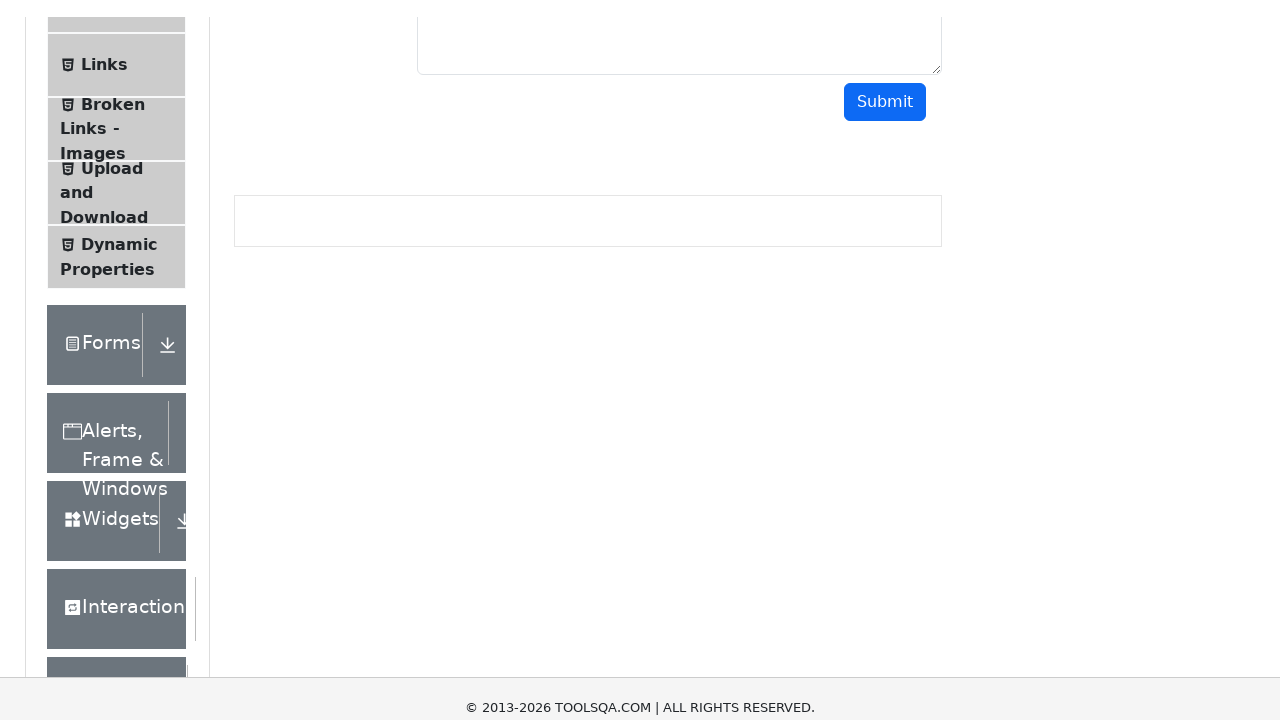

Verified email field displays error state with 'field-error' class
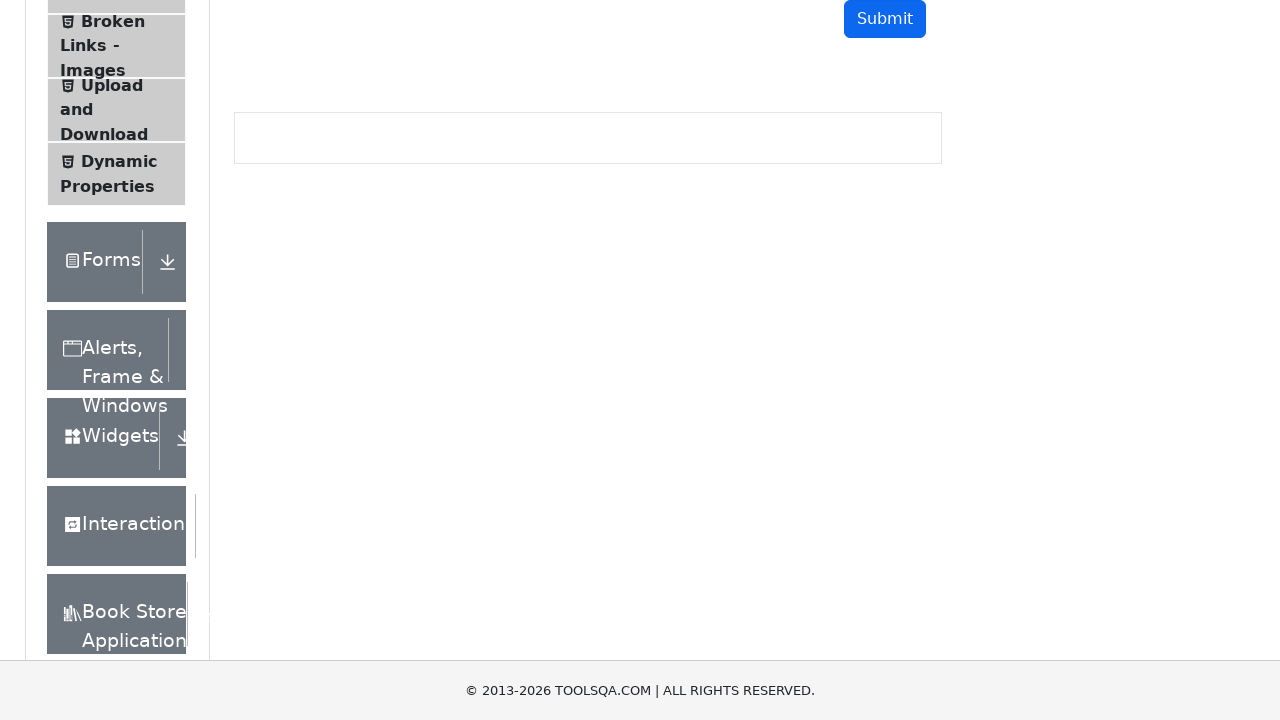

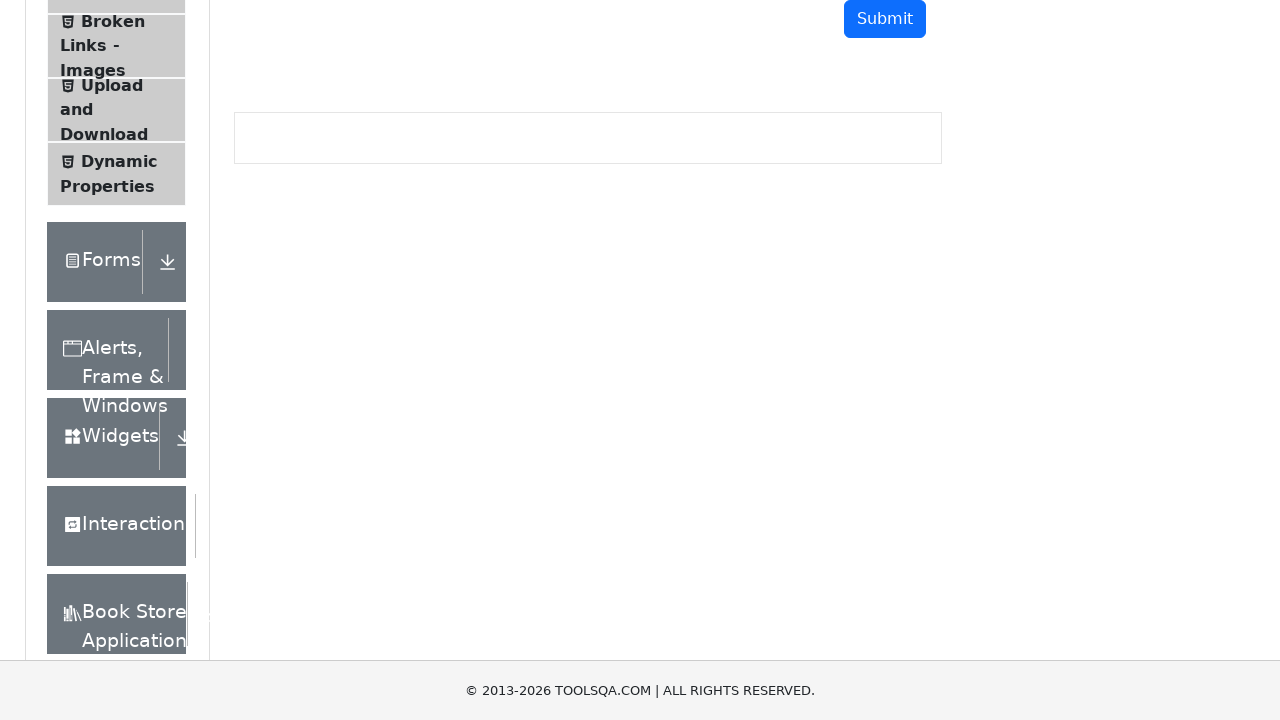